Tests redirection functionality by clicking a redirect link and verifying the page navigates to the status codes page with all expected links visible.

Starting URL: https://the-internet.herokuapp.com/

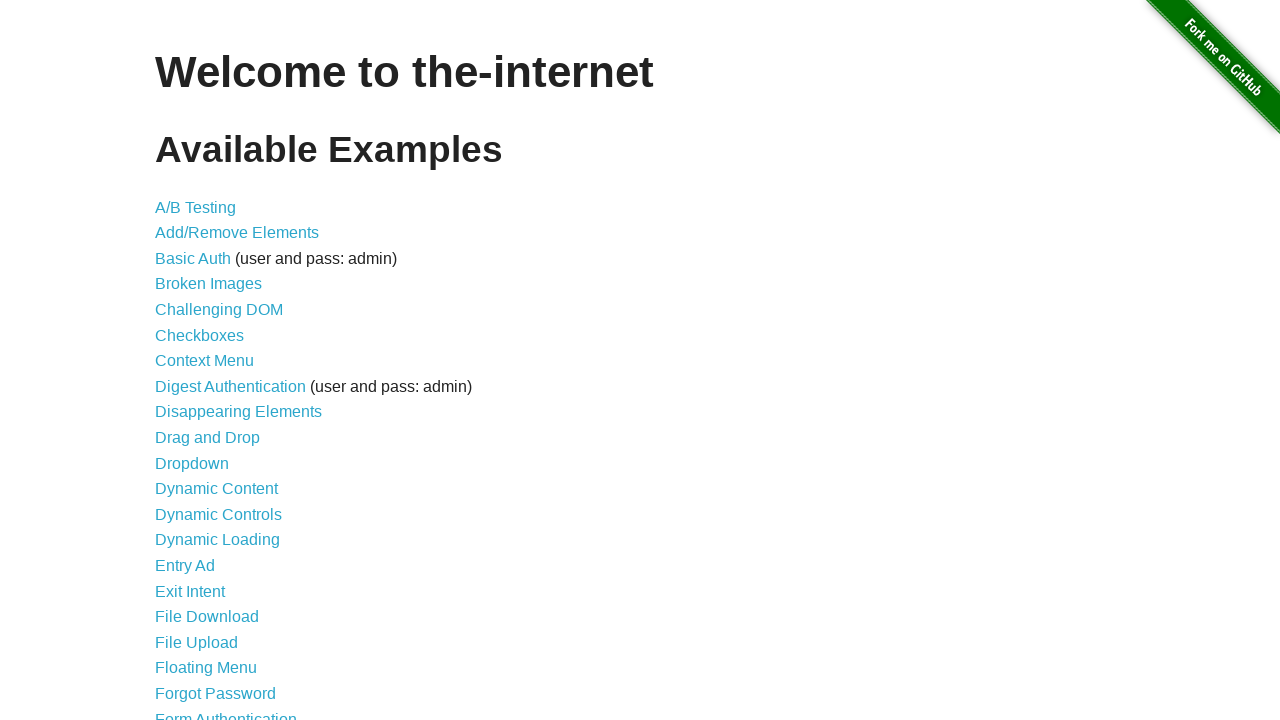

Clicked redirector link at (202, 446) on xpath=//a[@href='/redirector']
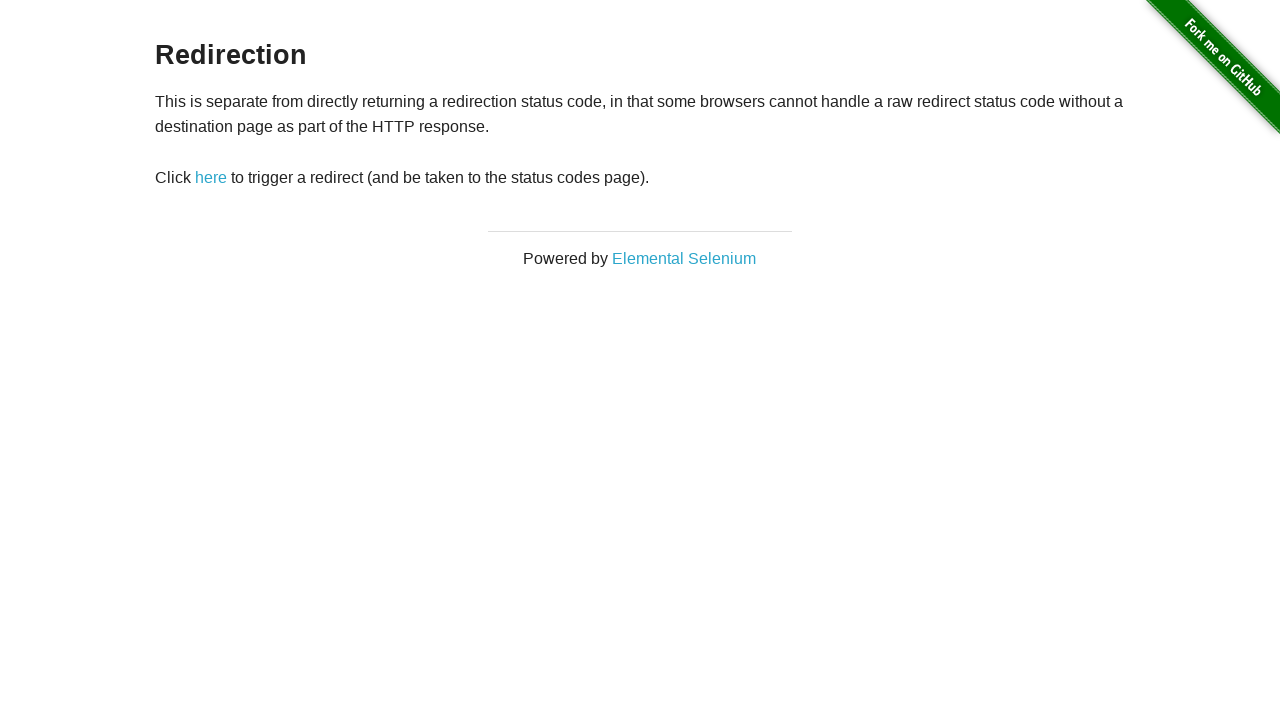

Verified page header is 'Redirection'
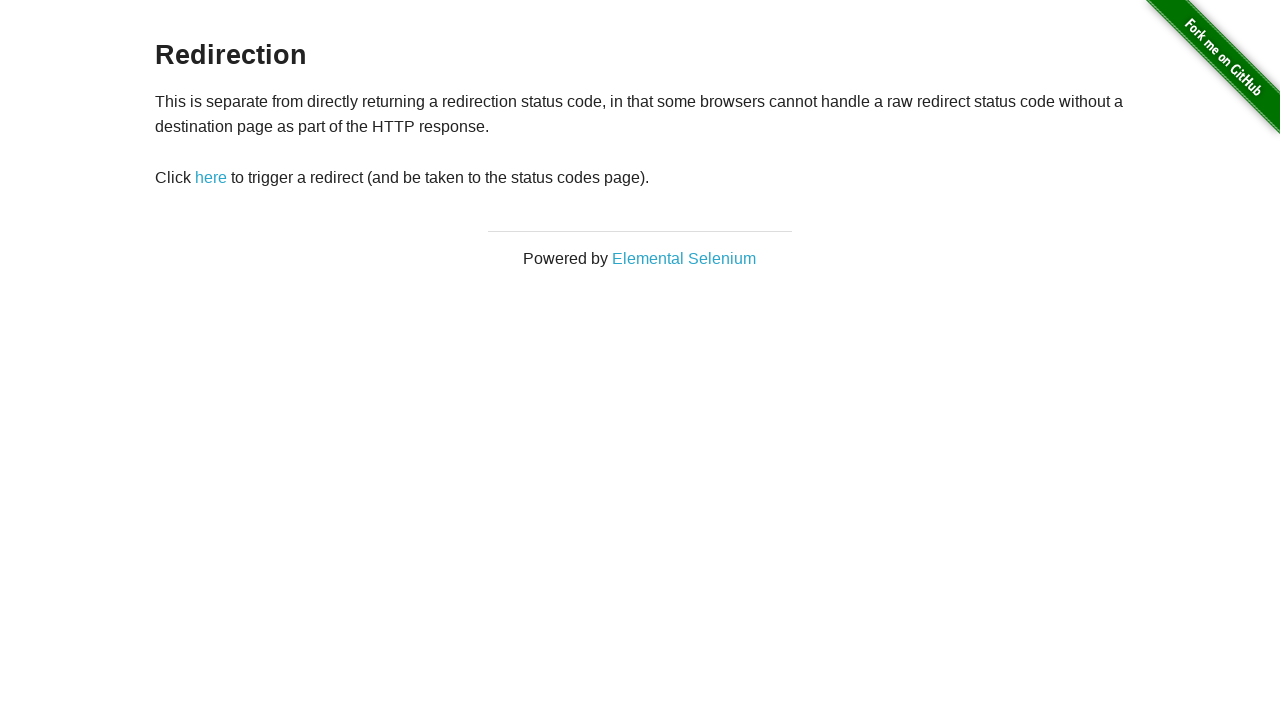

Clicked redirect link at (211, 178) on a#redirect
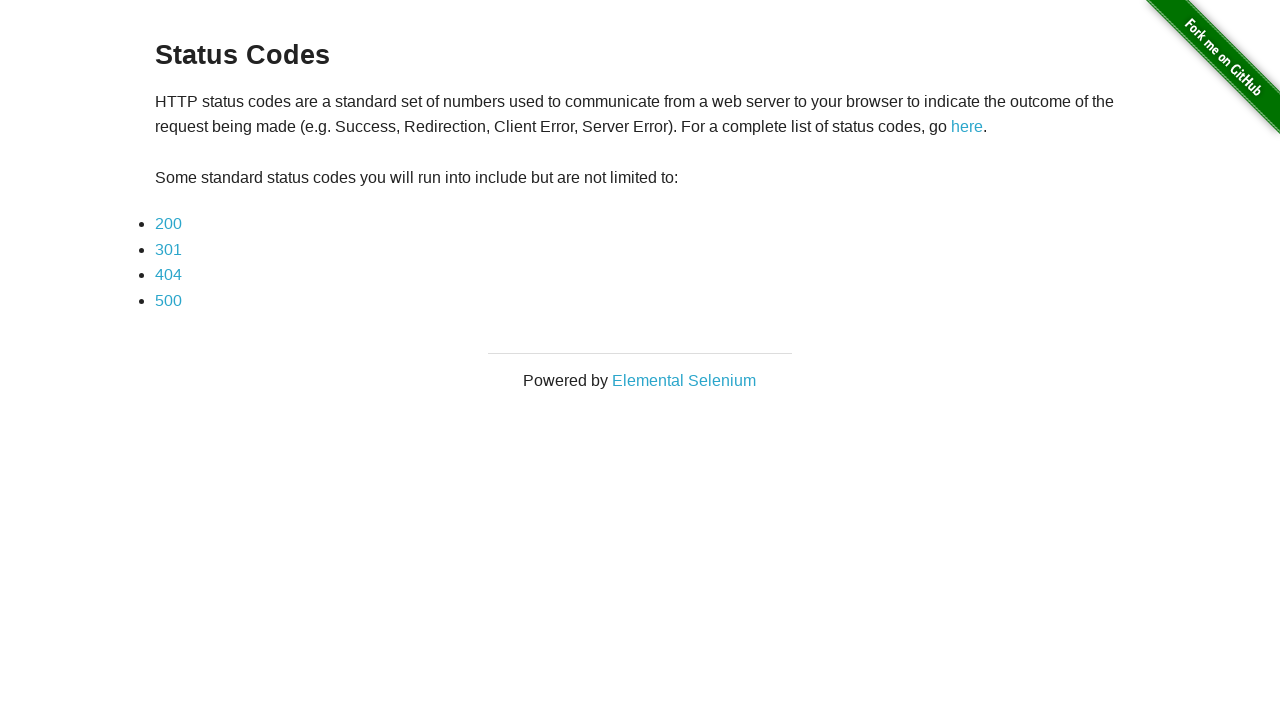

Waited for page header element to load
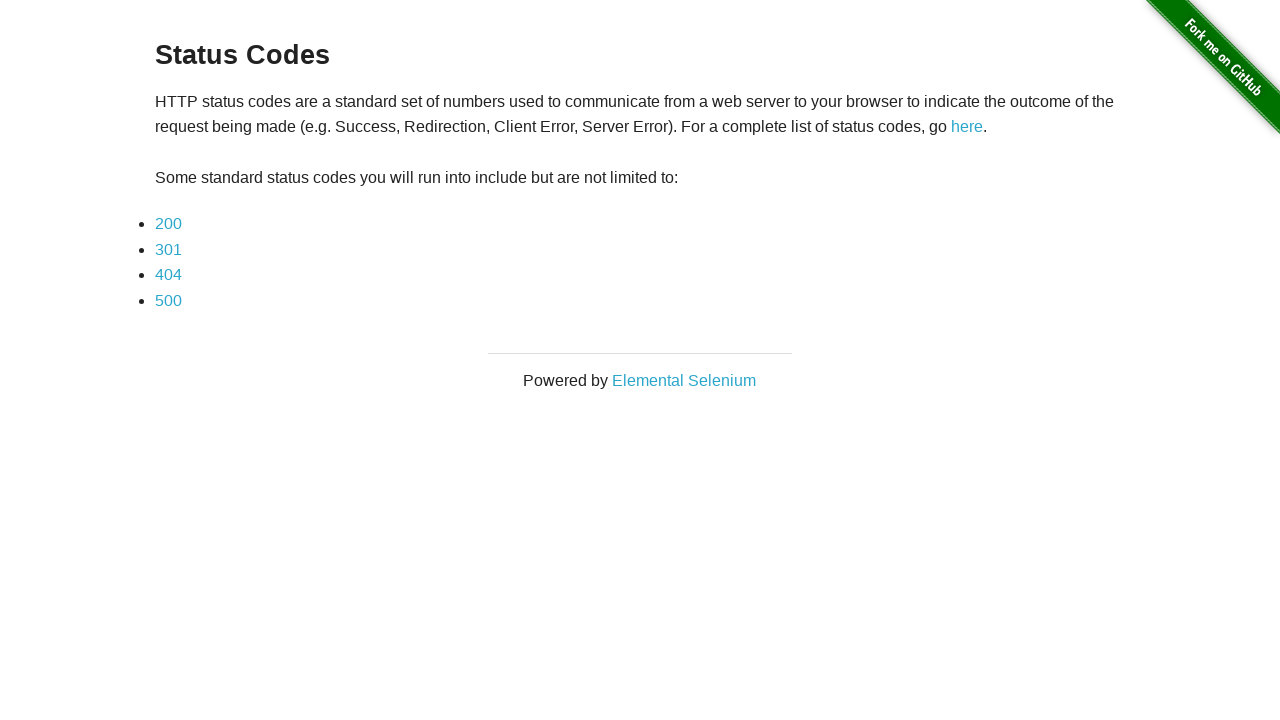

Verified redirection to status codes page with correct header
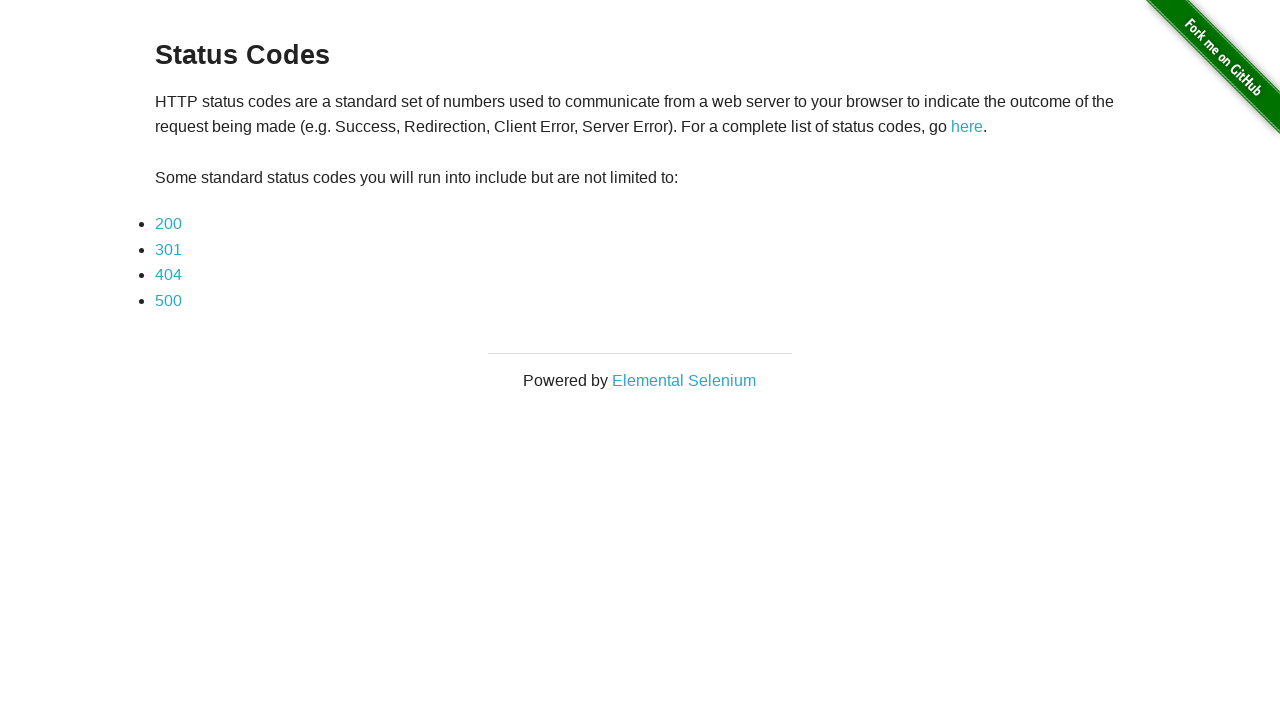

Verified status code 200 link is visible
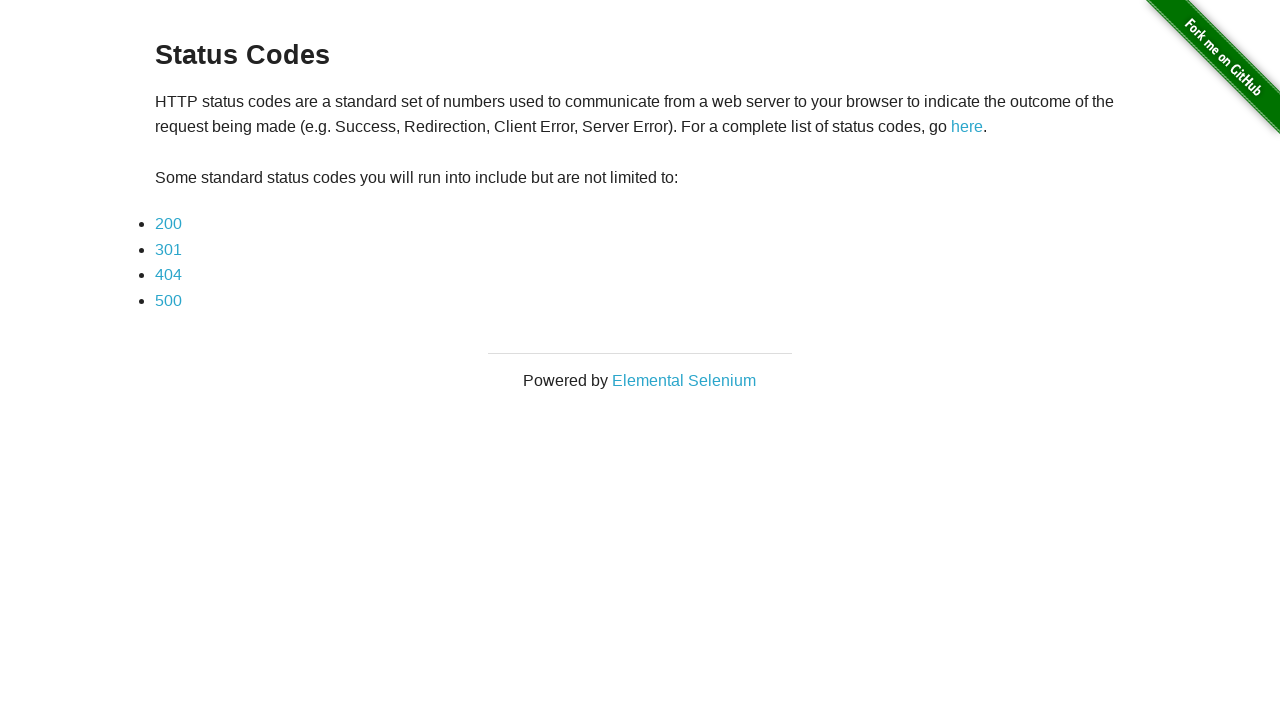

Verified status code 301 link is visible
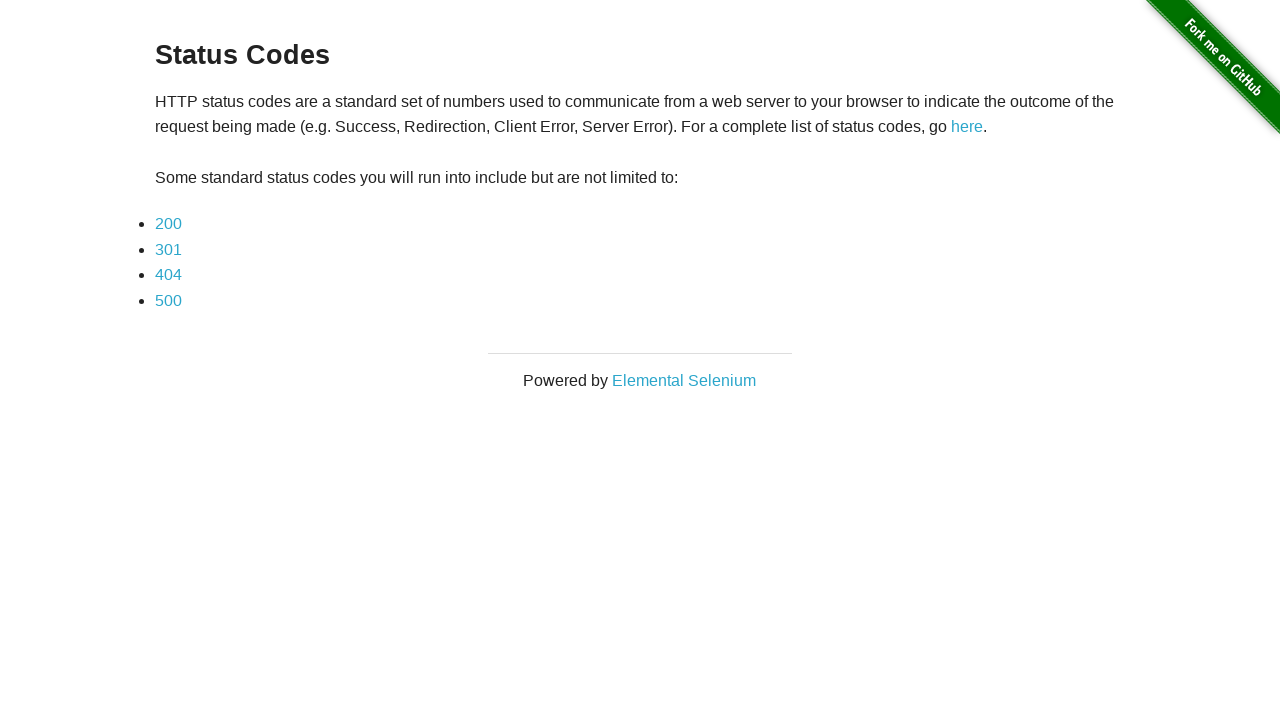

Verified status code 404 link is visible
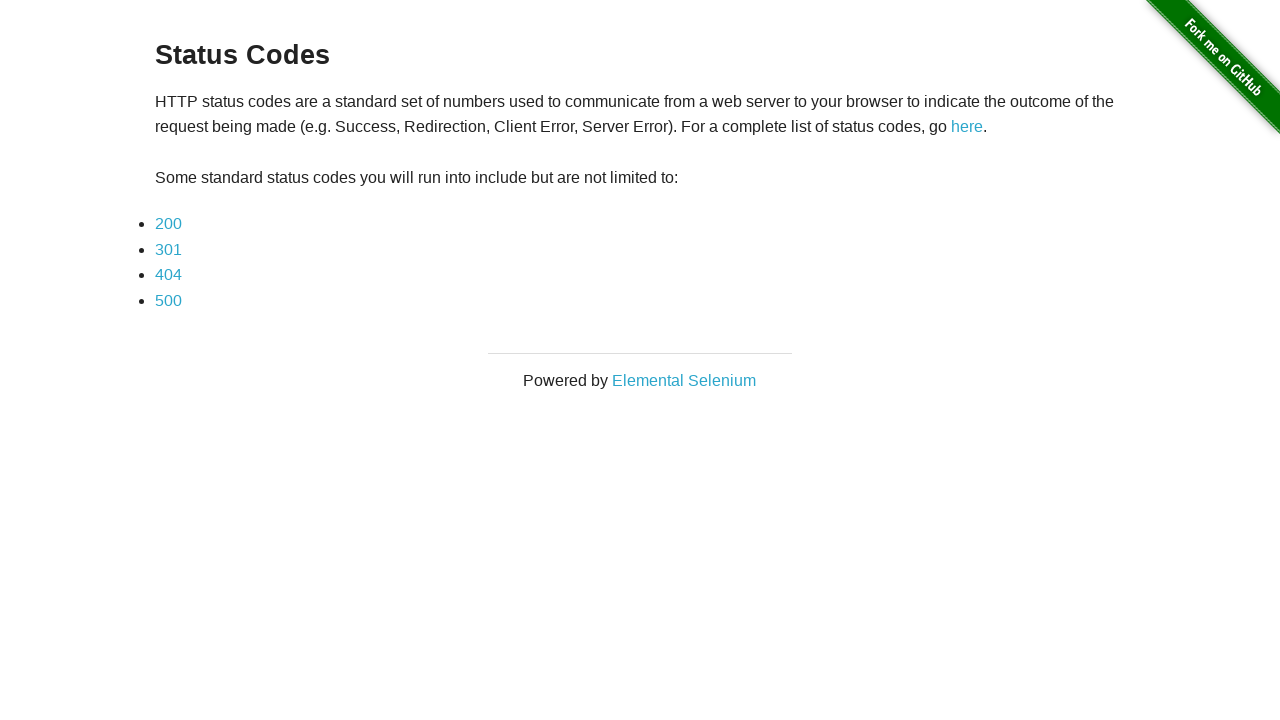

Verified status code 500 link is visible
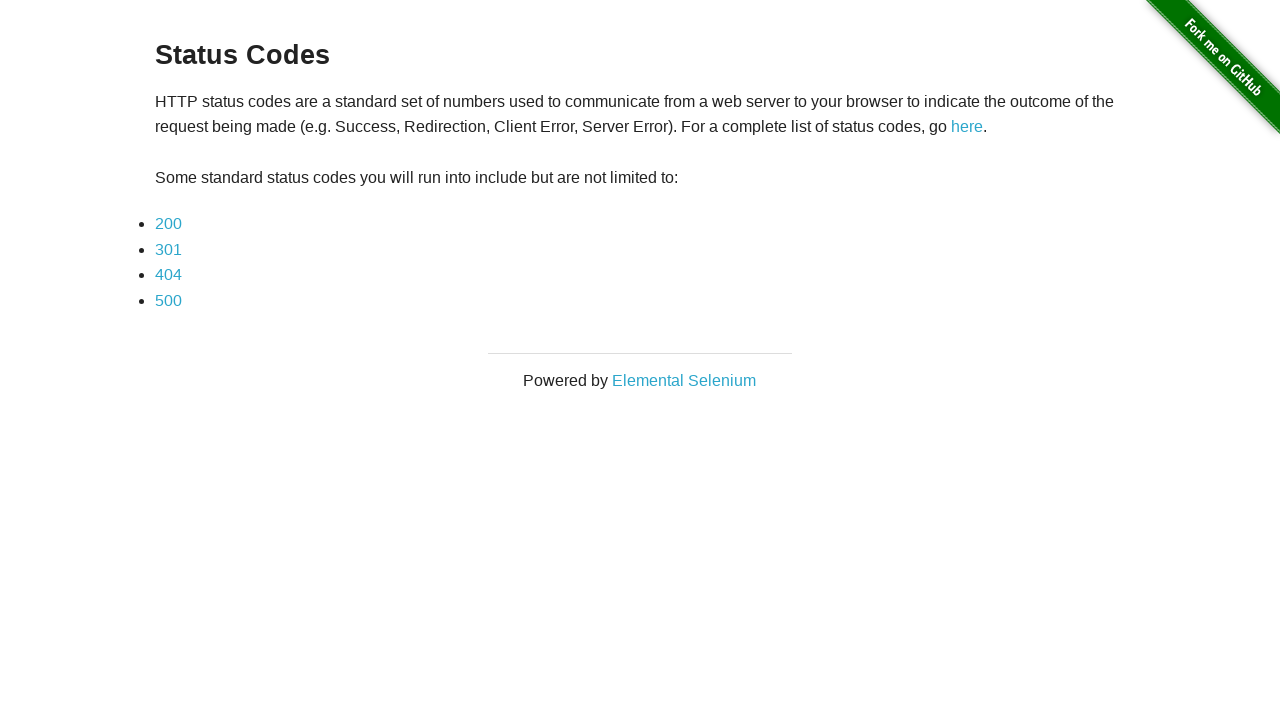

Clicked 'here' link to external status codes reference at (967, 127) on xpath=//a[contains(text(),'here')]
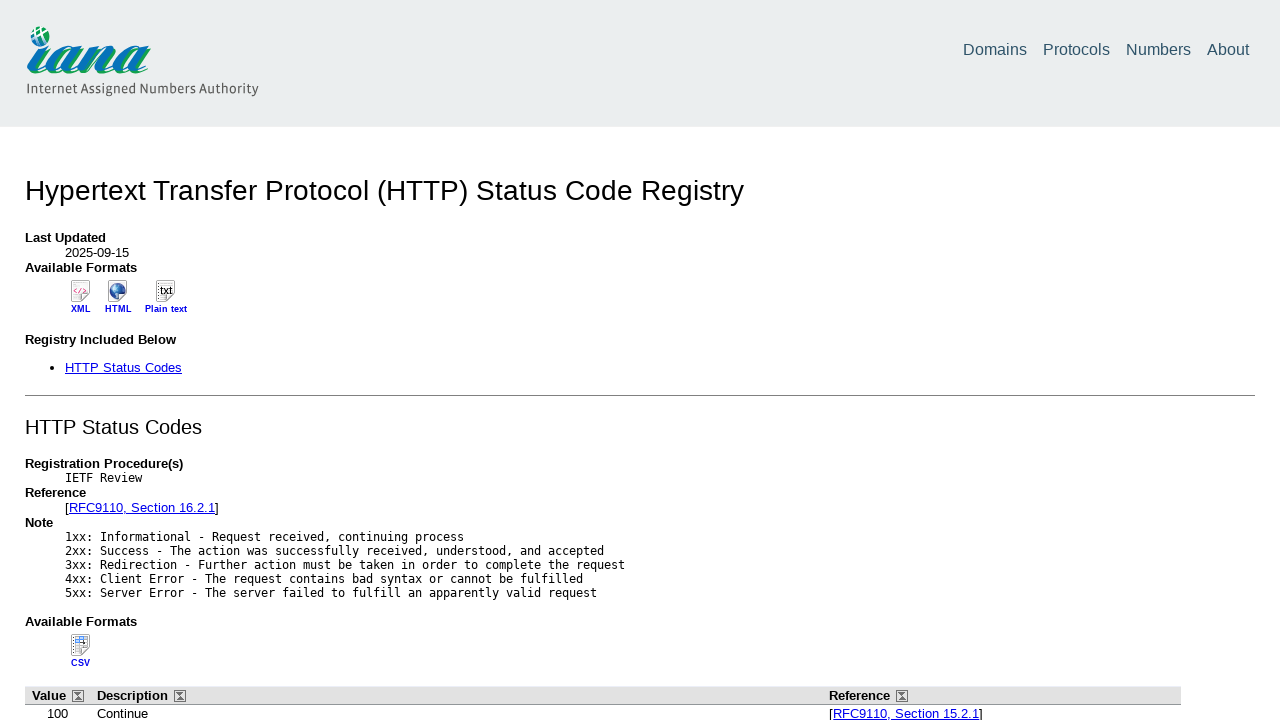

Verified external HTTP status code registry page loaded
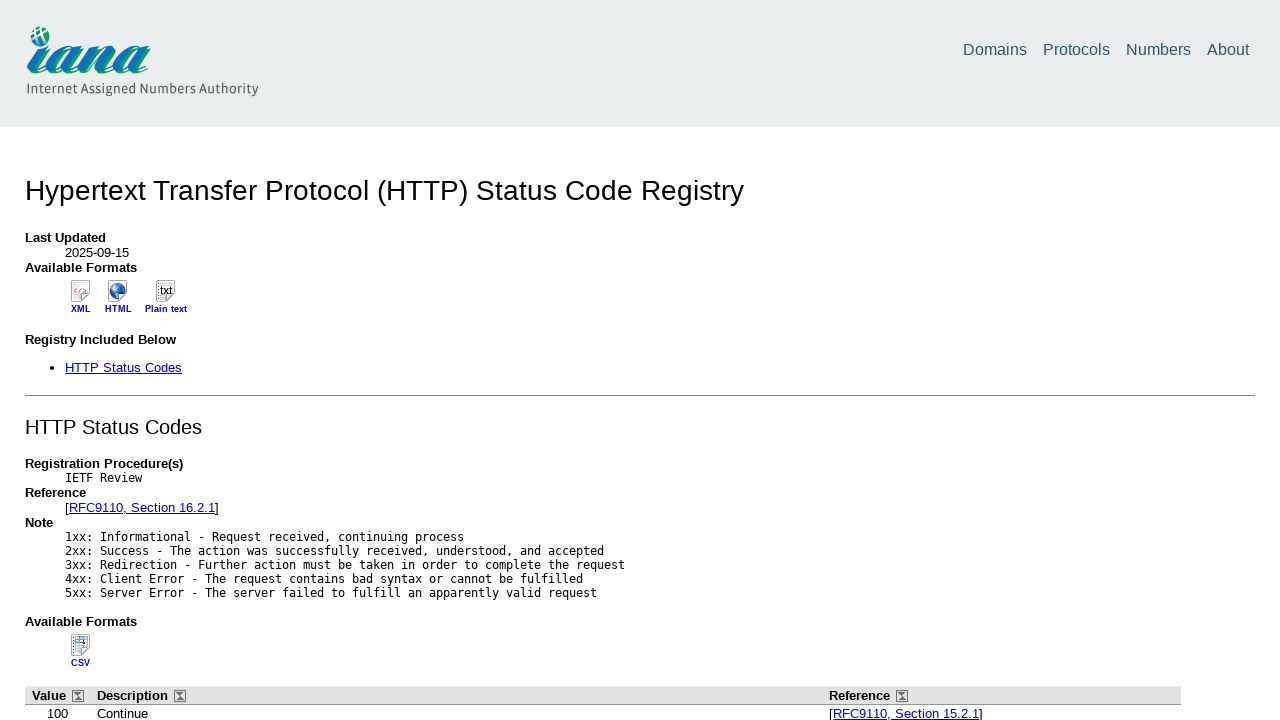

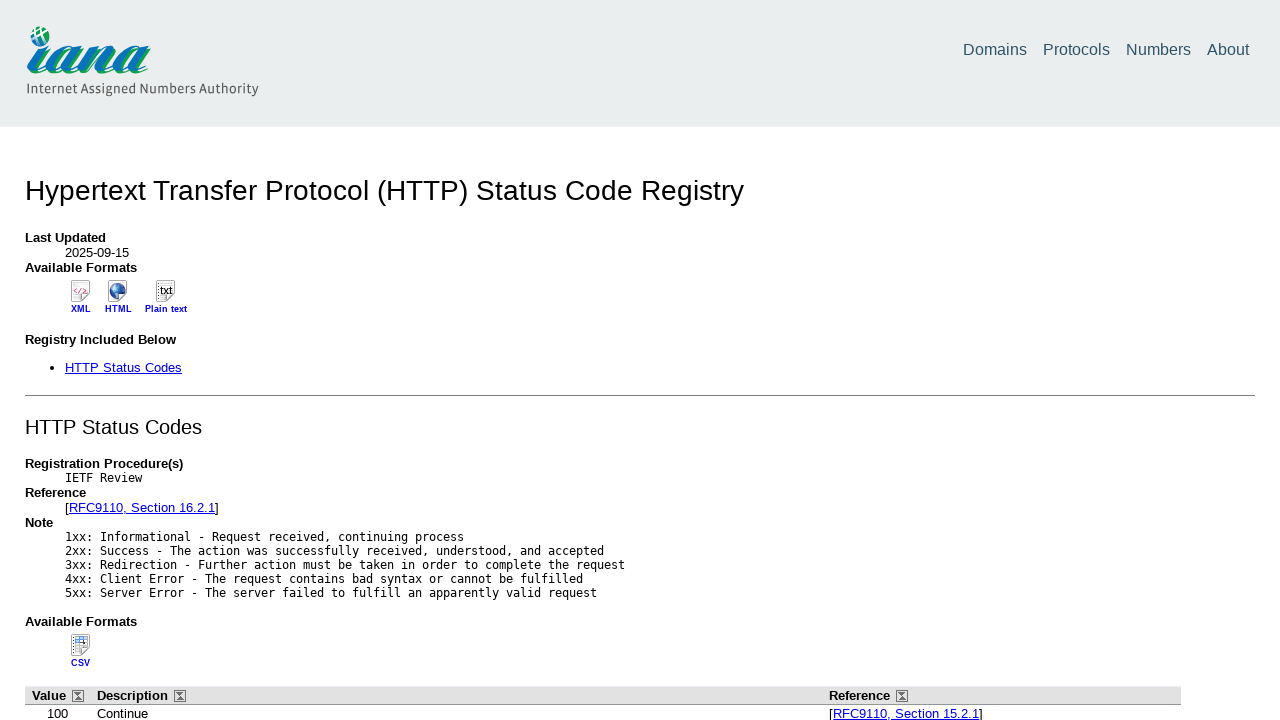